Tests an e-commerce flow by adding specific vegetables (Cucumber, Broccoli, Beetroot) to cart, proceeding to checkout, and applying a promo code to verify discount functionality

Starting URL: https://rahulshettyacademy.com/seleniumPractise/

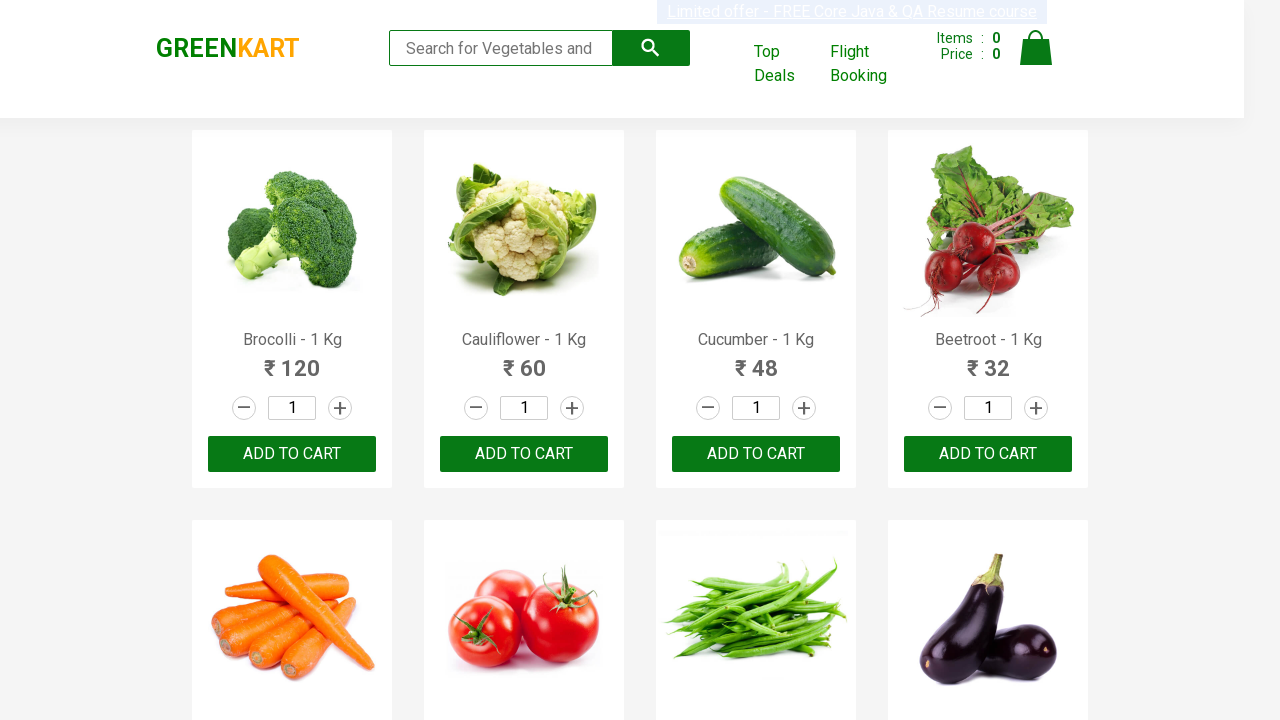

Waited for product list to load
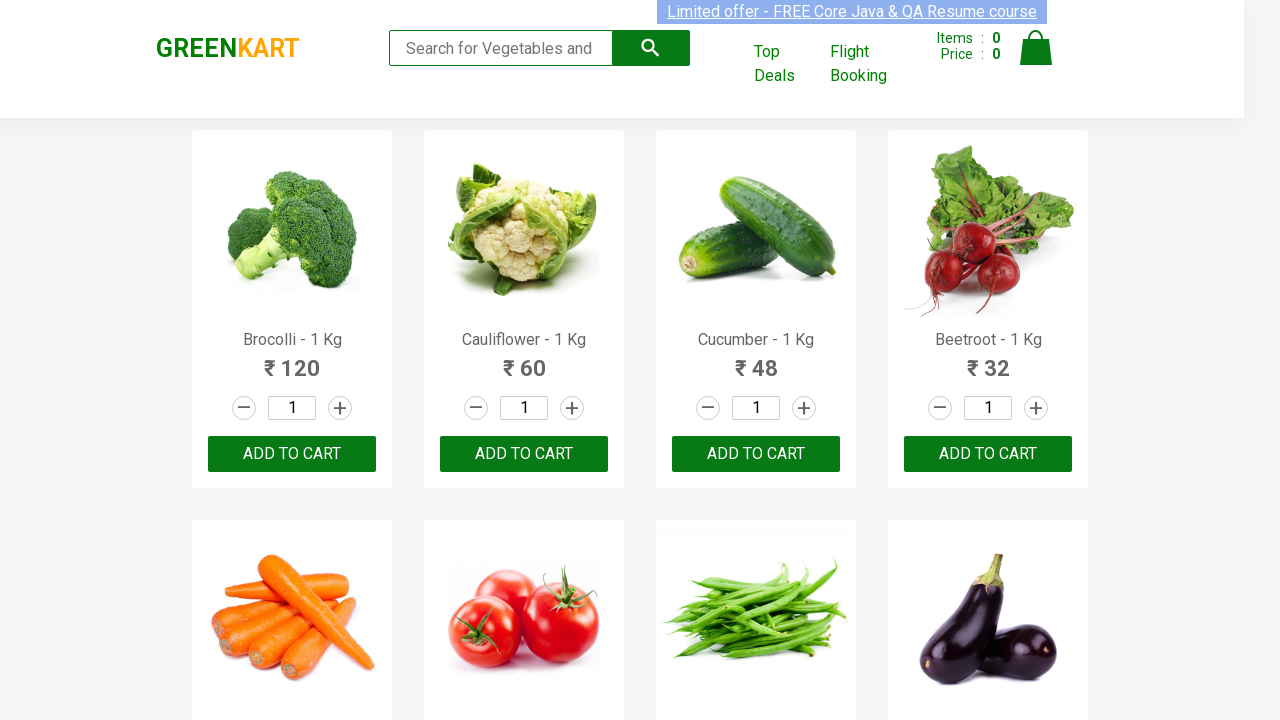

Located all product name elements
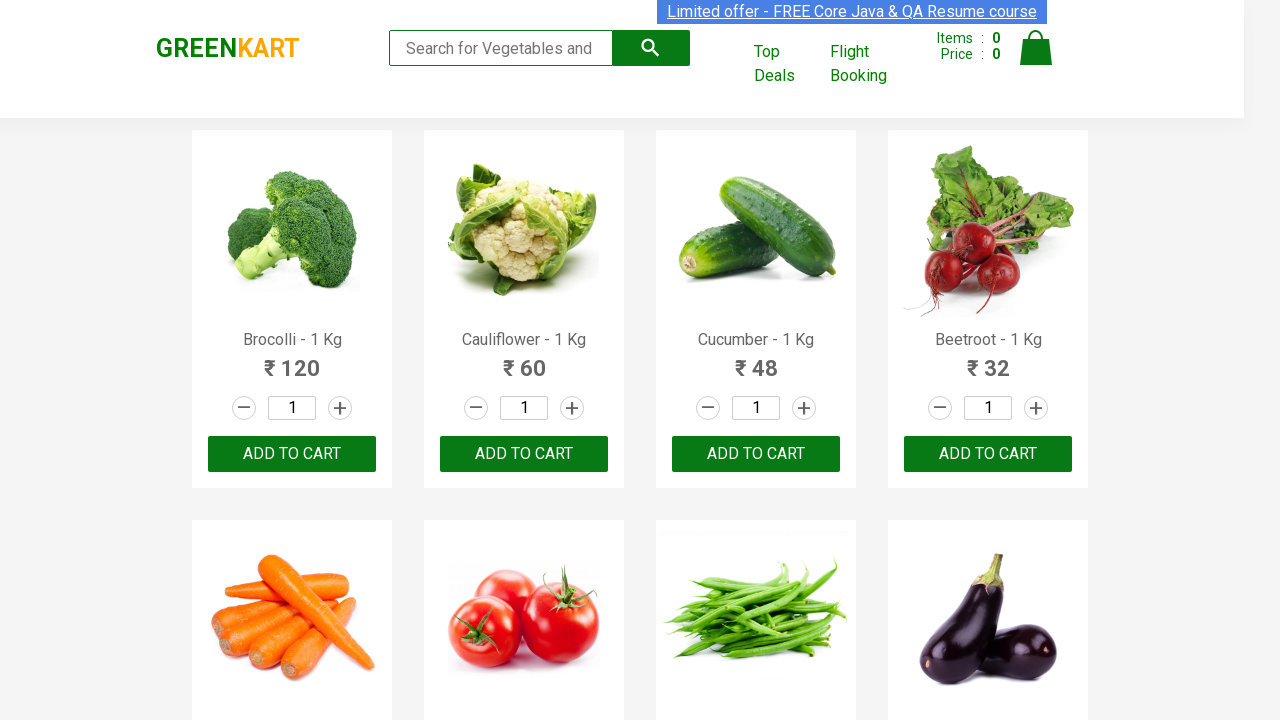

Located all add to cart buttons
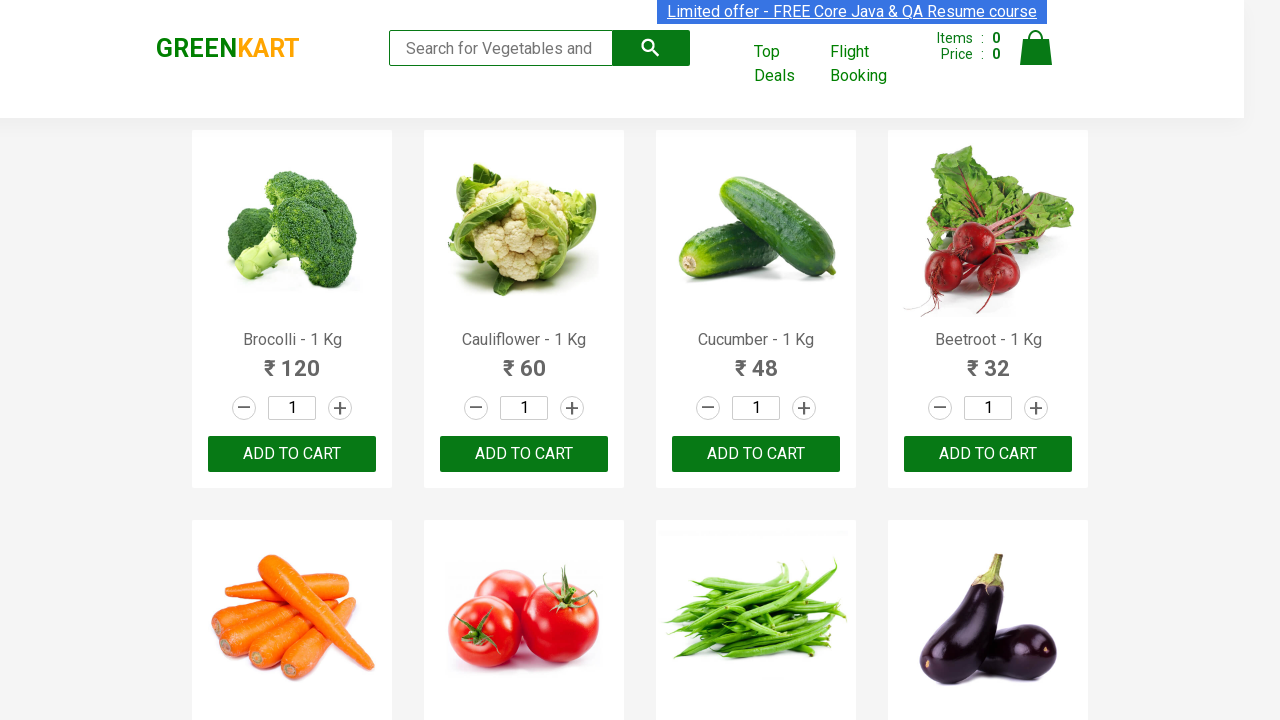

Added Brocolli to cart at (292, 454) on div.product-action button >> nth=0
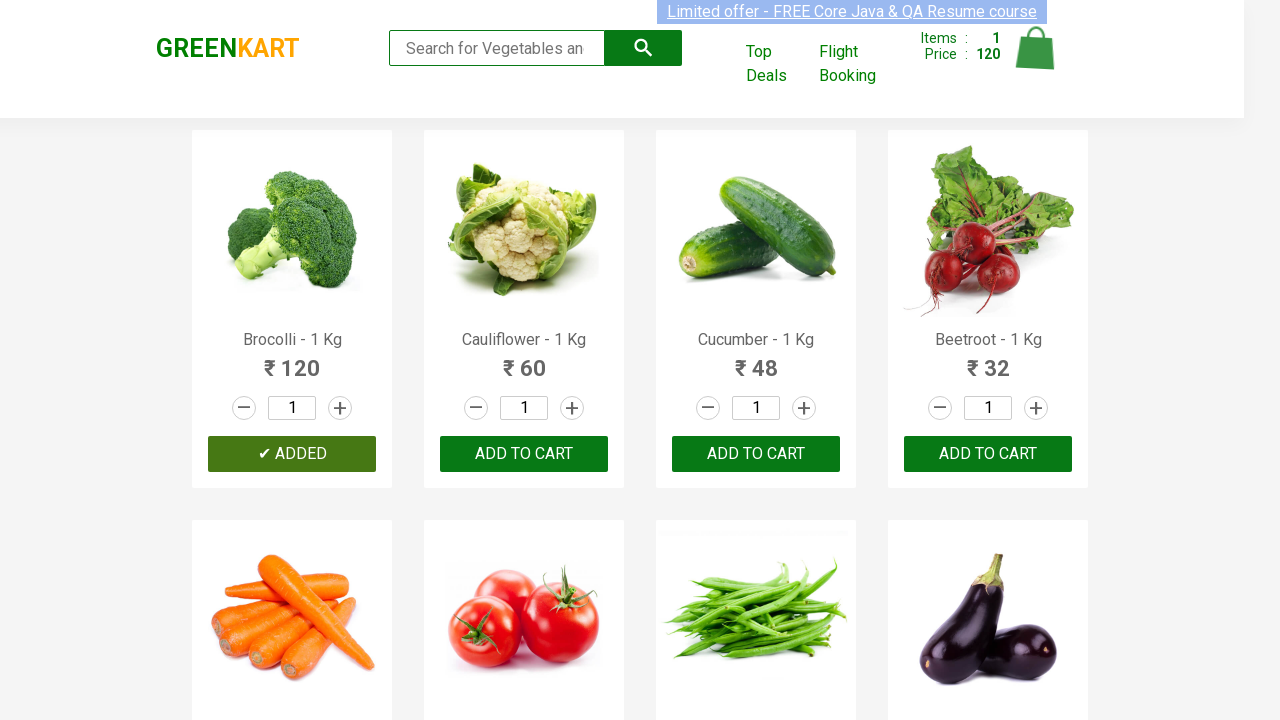

Added Cucumber to cart at (756, 454) on div.product-action button >> nth=2
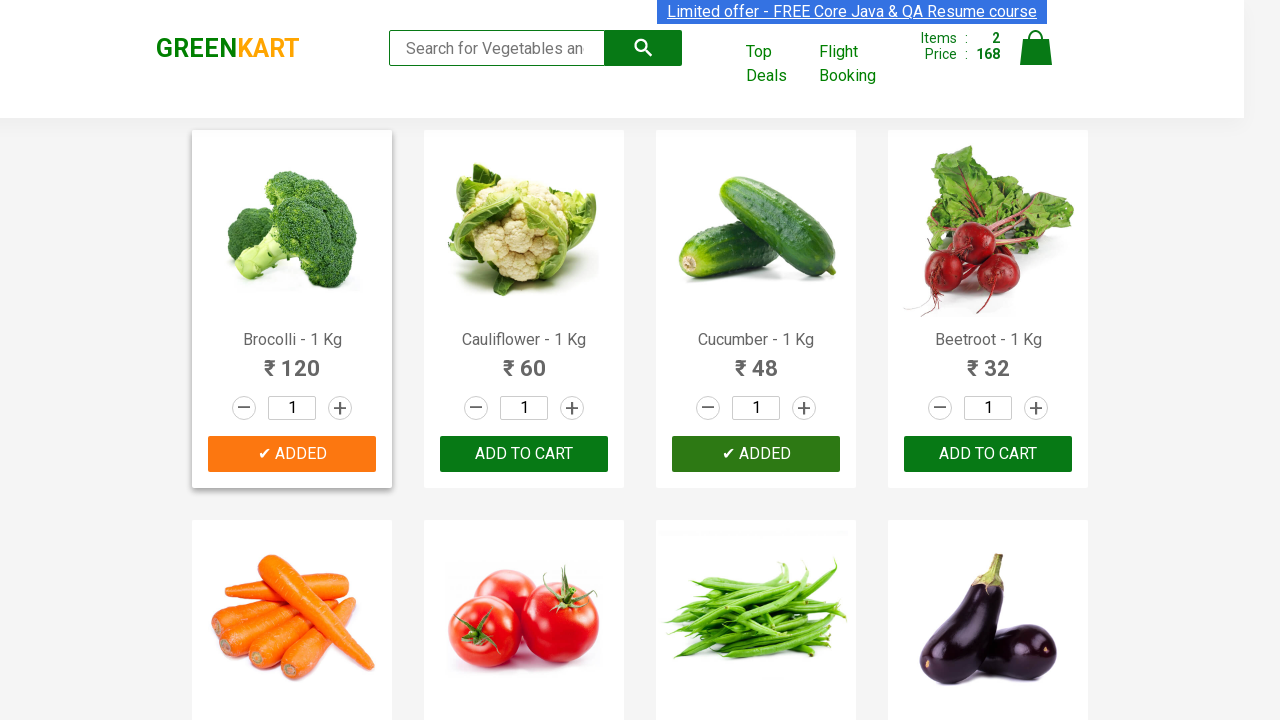

Added Beetroot to cart at (988, 454) on div.product-action button >> nth=3
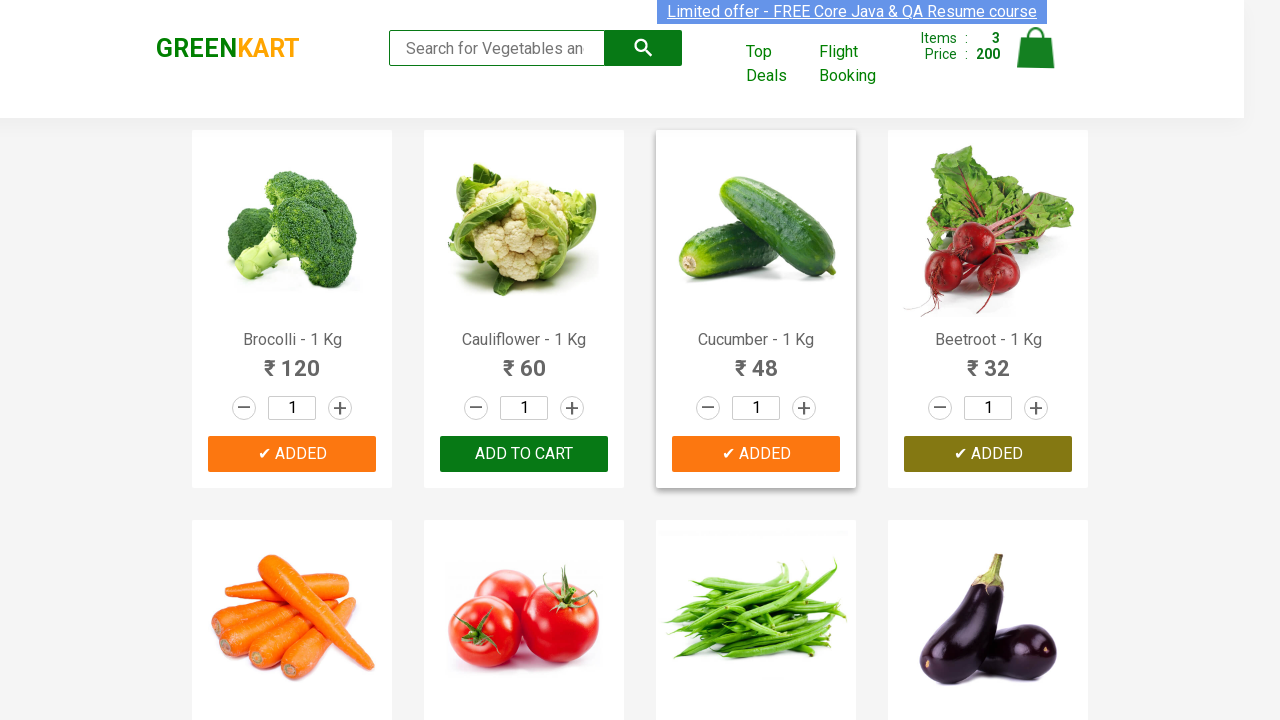

Clicked on cart icon to view cart at (1036, 48) on img[alt='Cart']
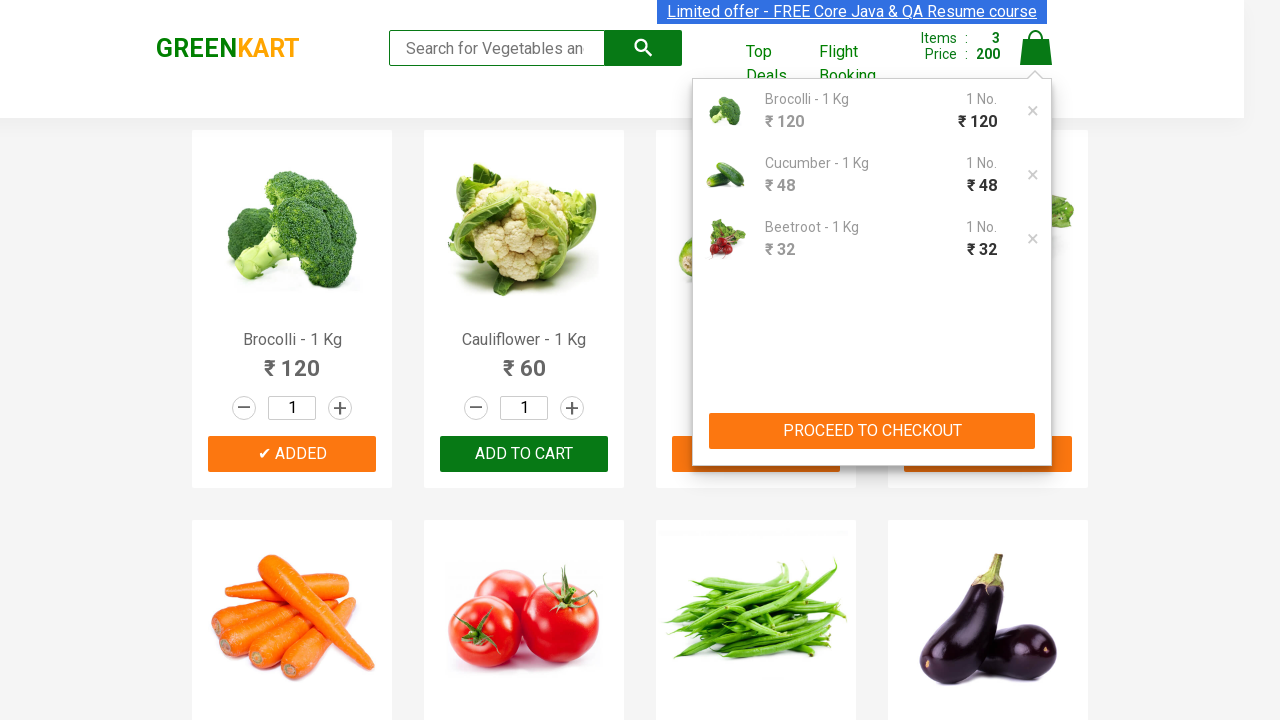

Clicked PROCEED TO CHECKOUT button at (872, 431) on xpath=//button[contains(text(),'PROCEED TO CHECKOUT')]
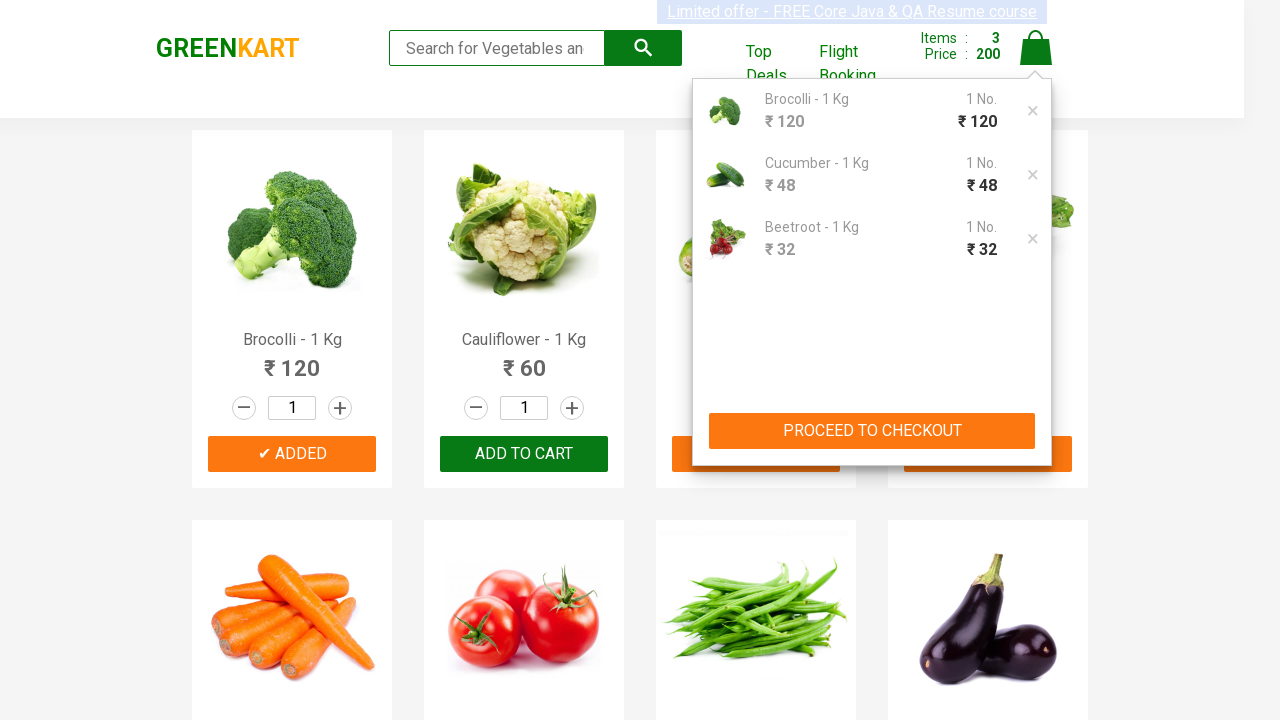

Waited for promo code input field to appear
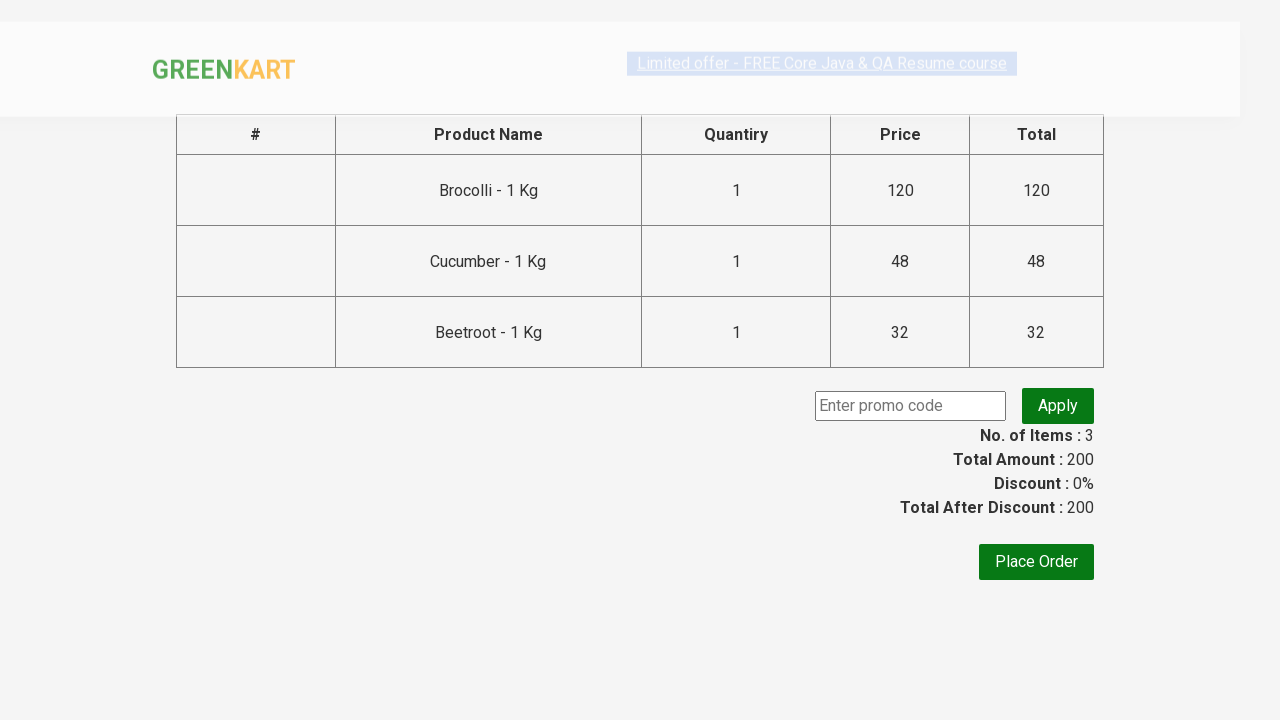

Entered promo code 'rahulshettyacademy' on input.promoCode
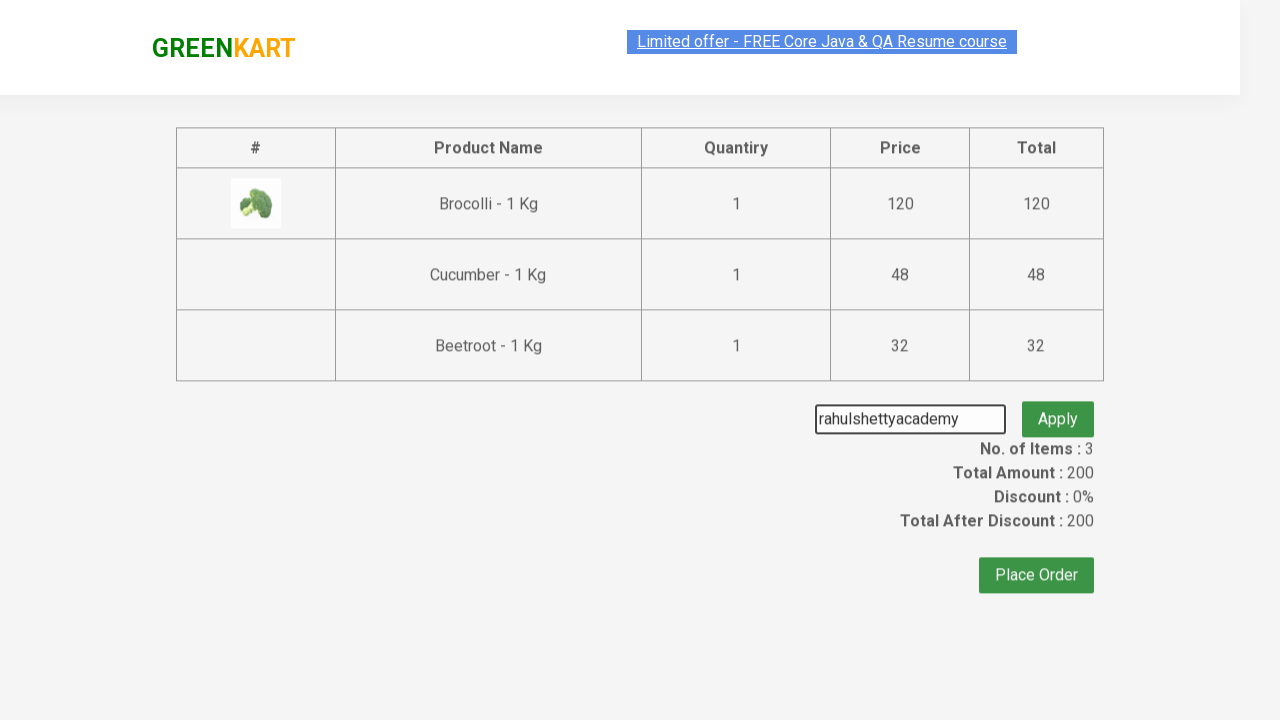

Clicked Apply promo code button at (1058, 406) on button.promoBtn
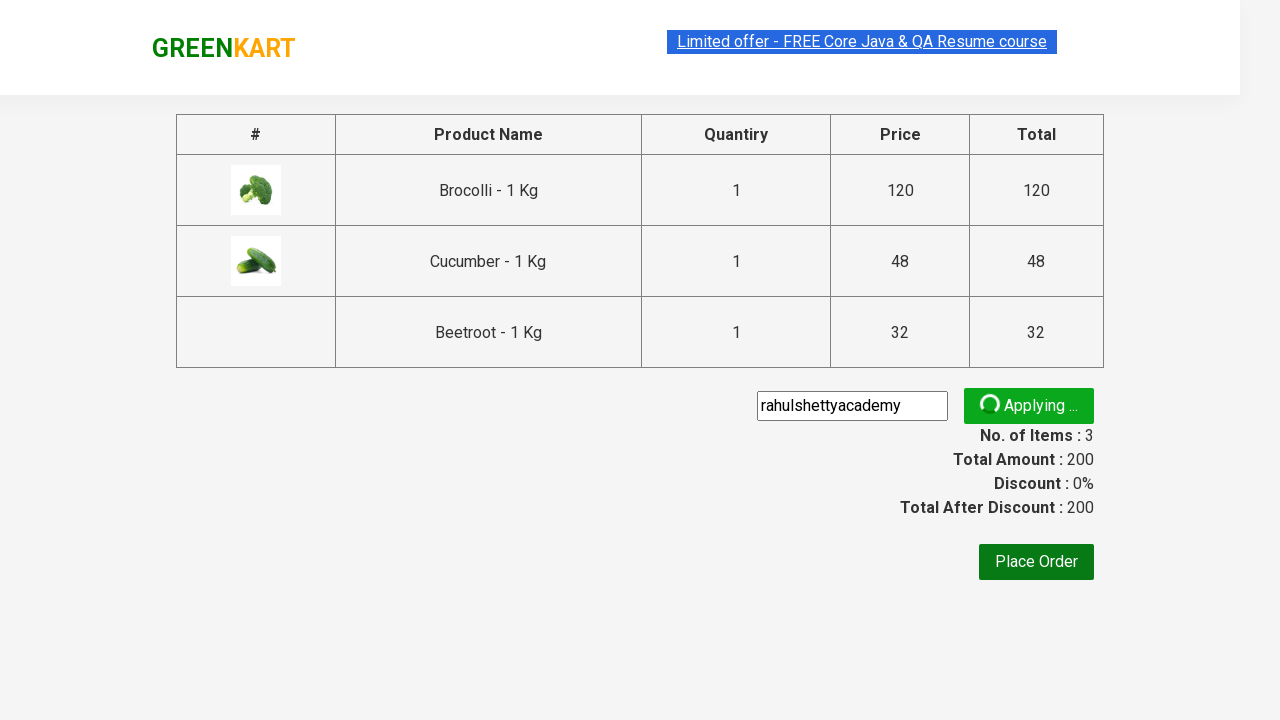

Promo code applied and discount information displayed
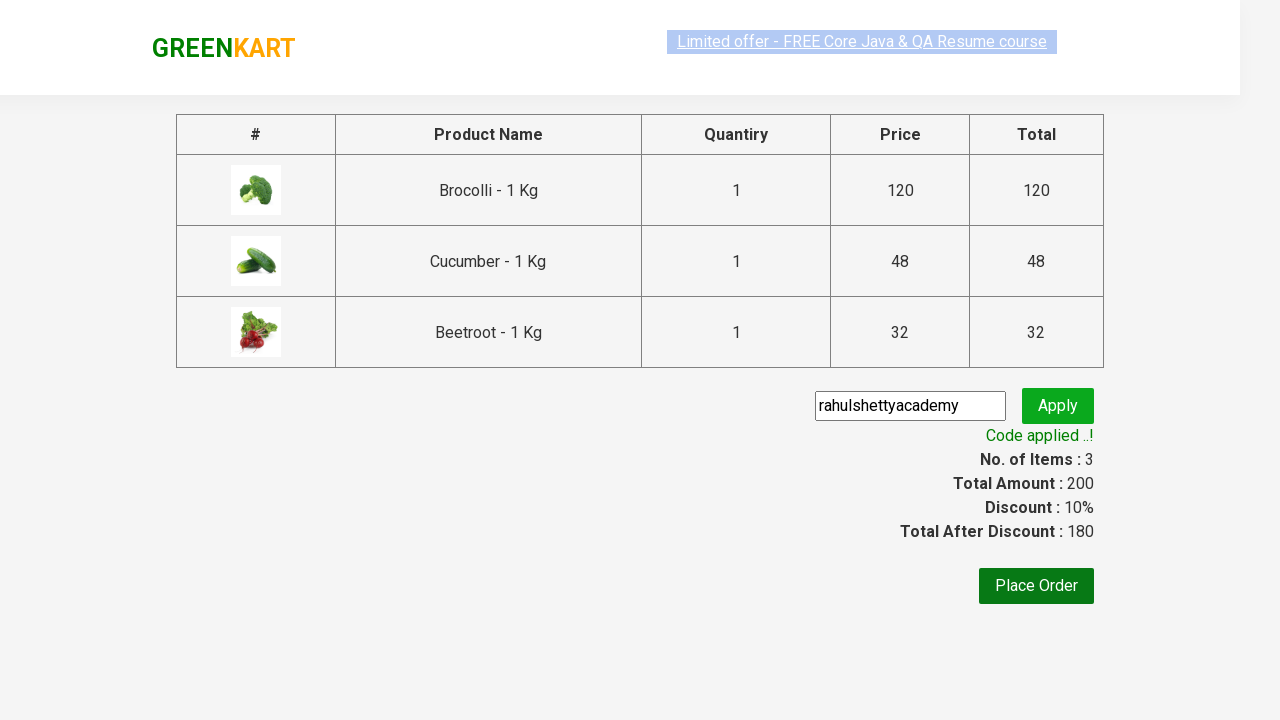

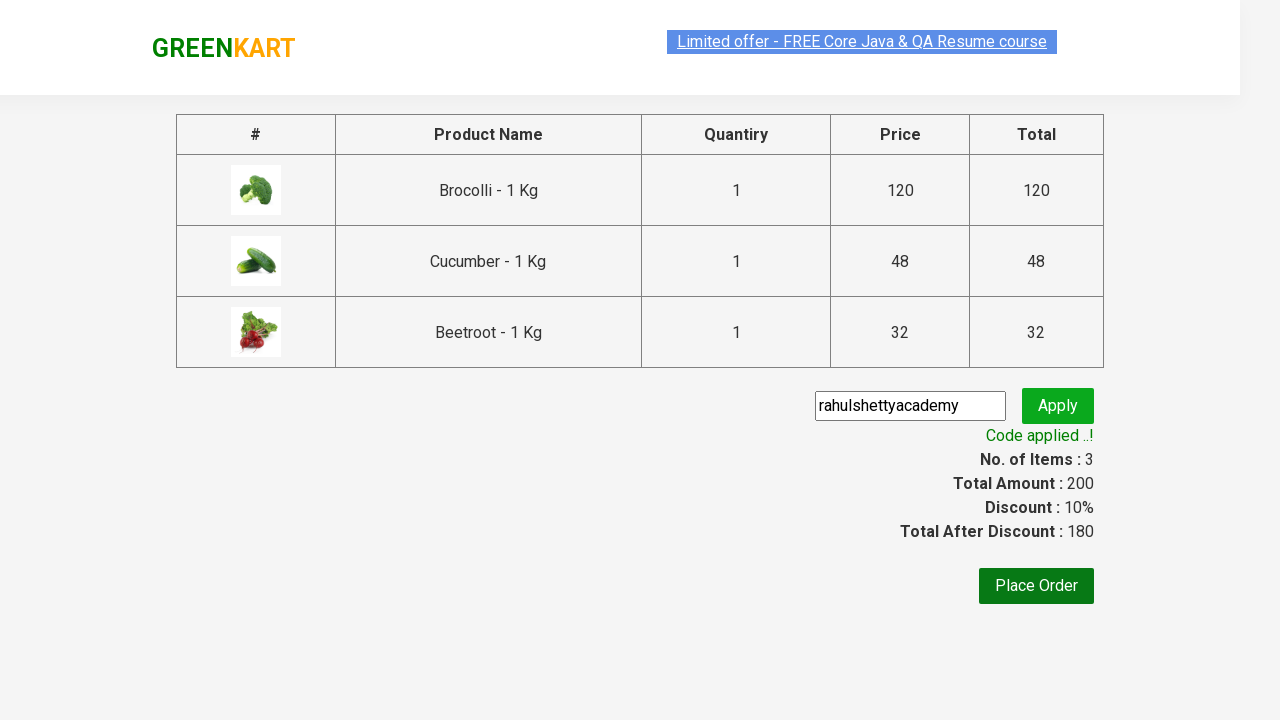